Tests hovering over the Store navigation element on the OnePlus India homepage to trigger a dropdown or menu interaction

Starting URL: https://www.oneplus.in/

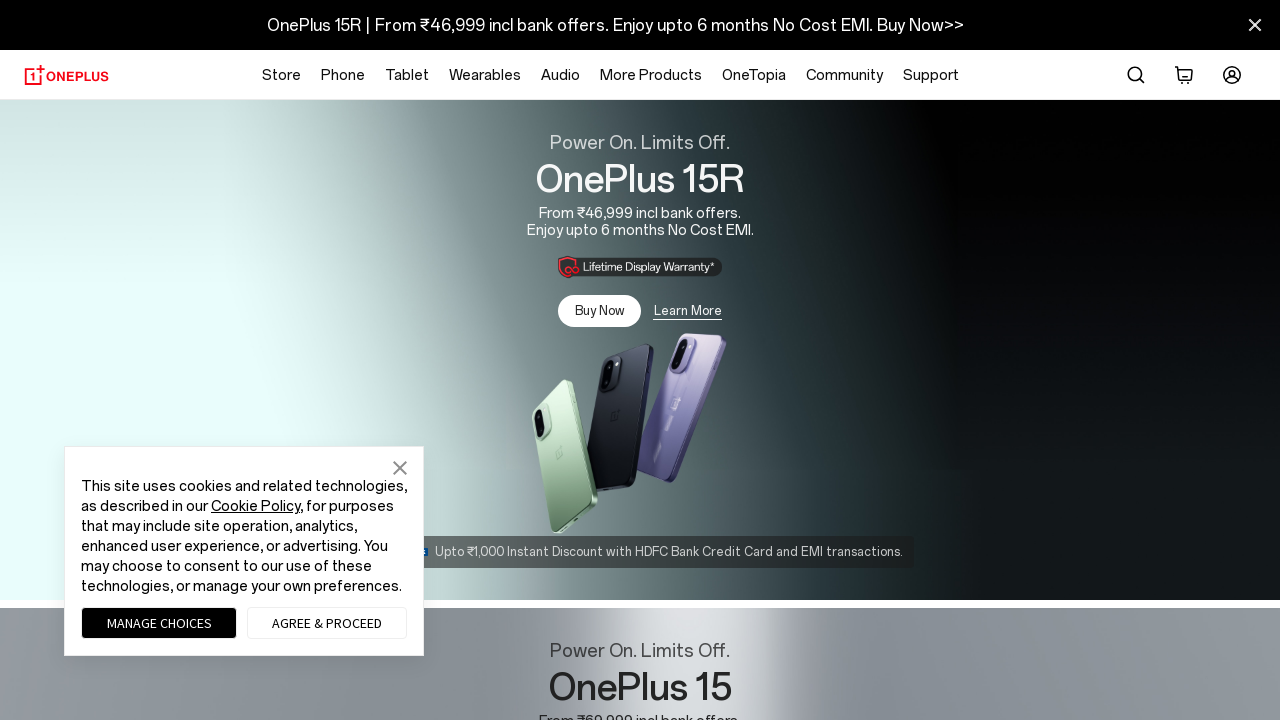

Hovered over Store navigation element at (282, 75) on xpath=//a[text()='Store']
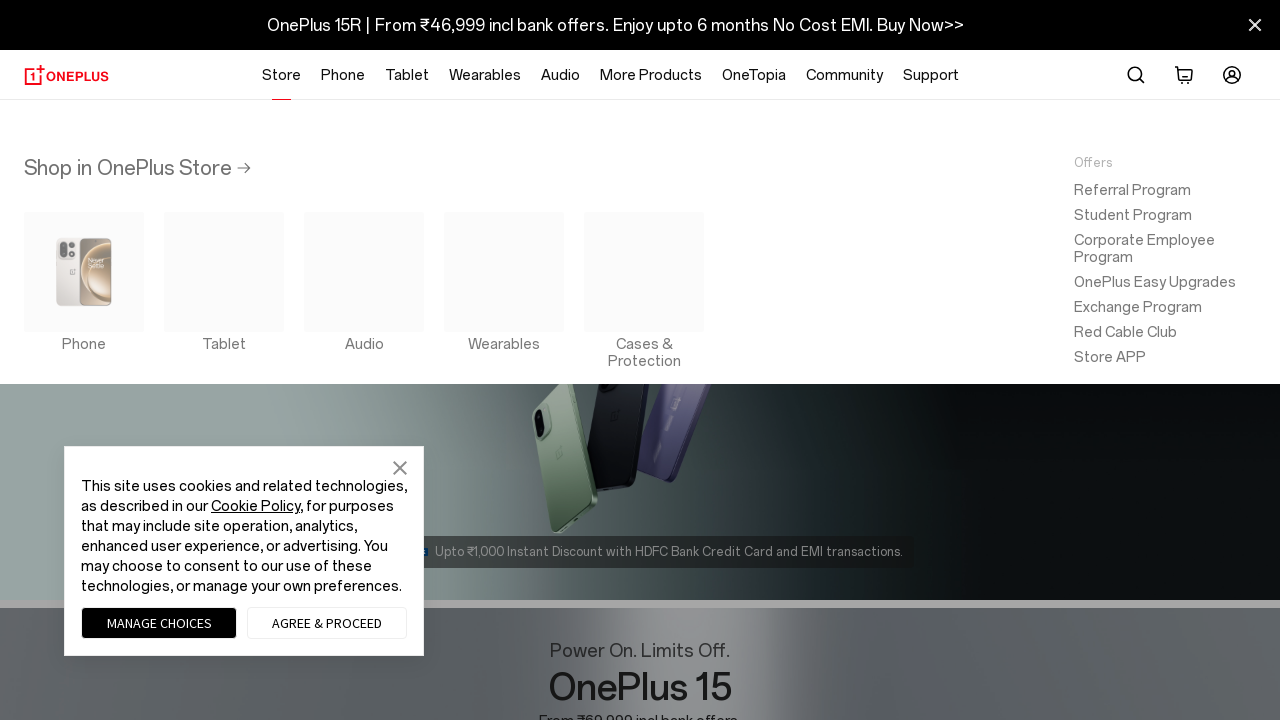

Waited 1 second for dropdown menu to appear
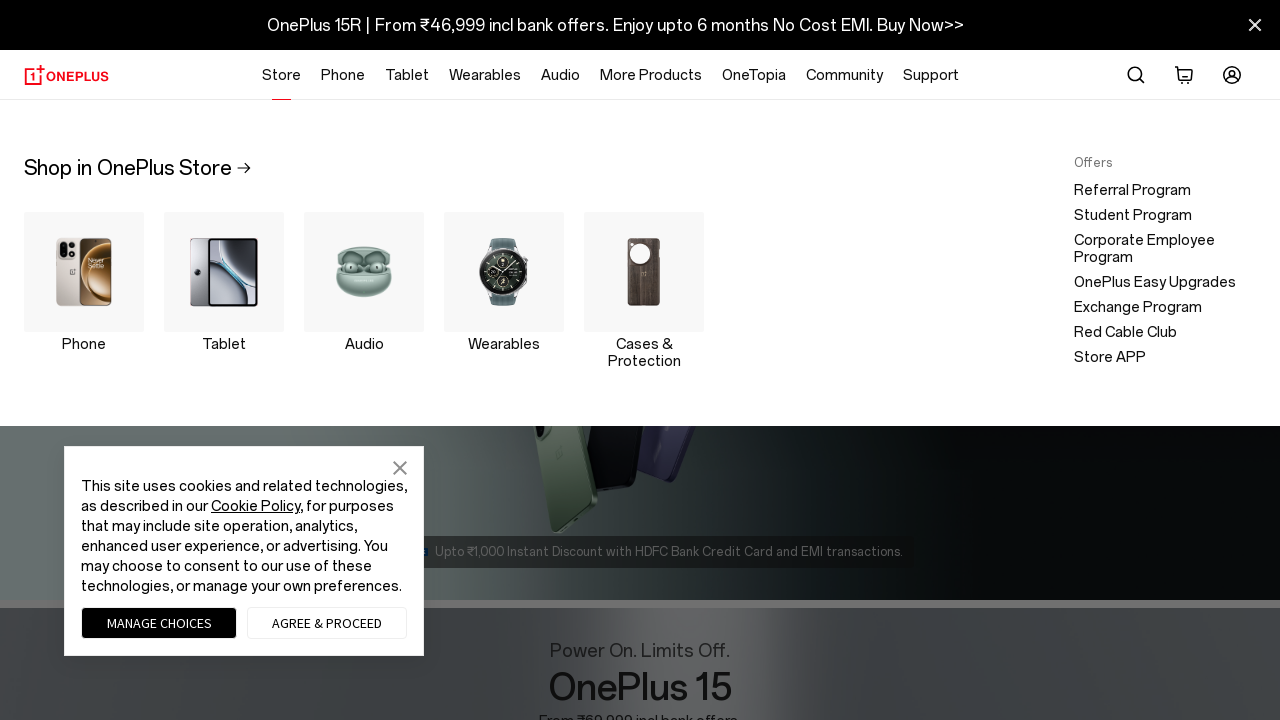

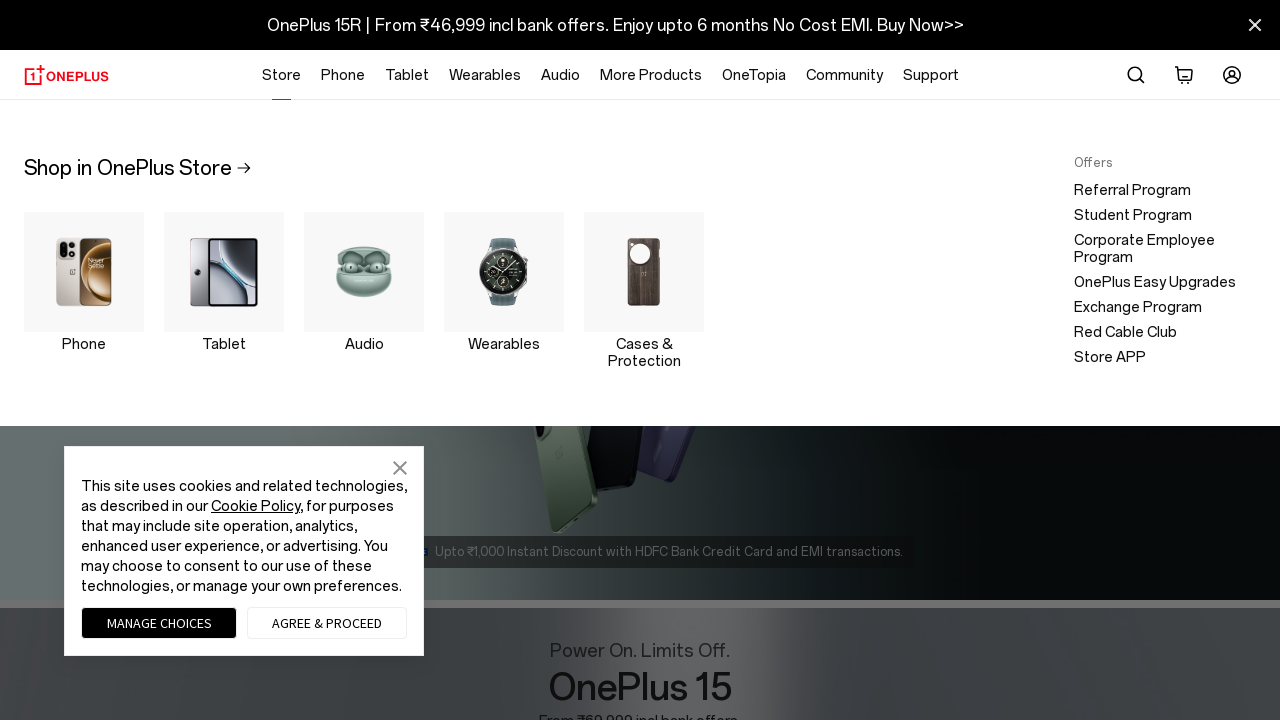